Solves a math problem by reading two numbers from the page, calculating their sum, selecting the result from a dropdown, and submitting the form

Starting URL: http://suninjuly.github.io/selects2.html

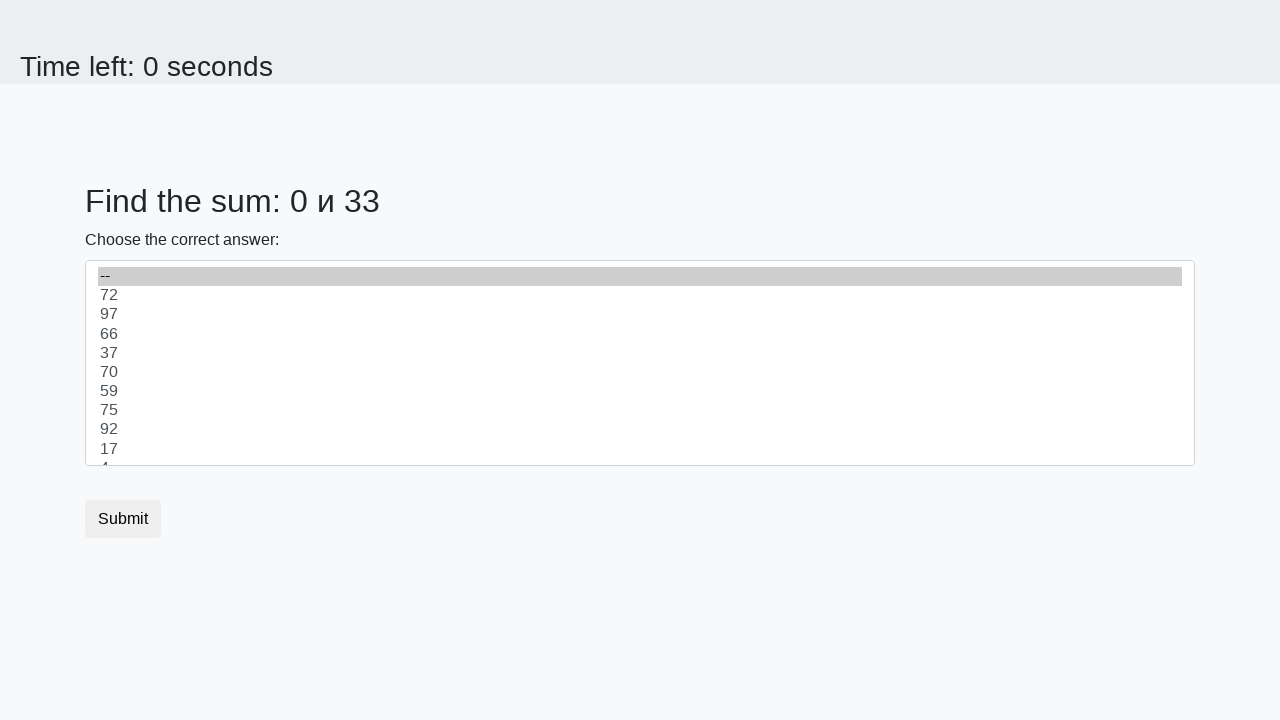

Retrieved first number from page element #num1
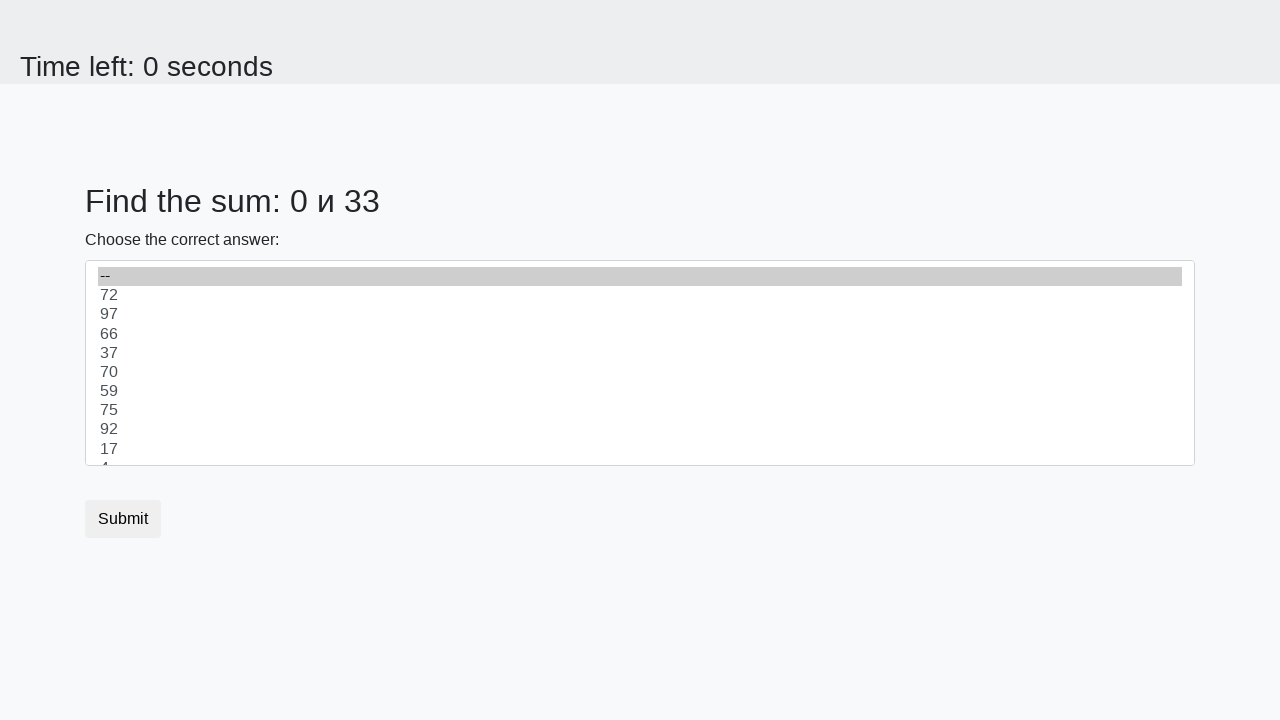

Retrieved second number from page element #num2
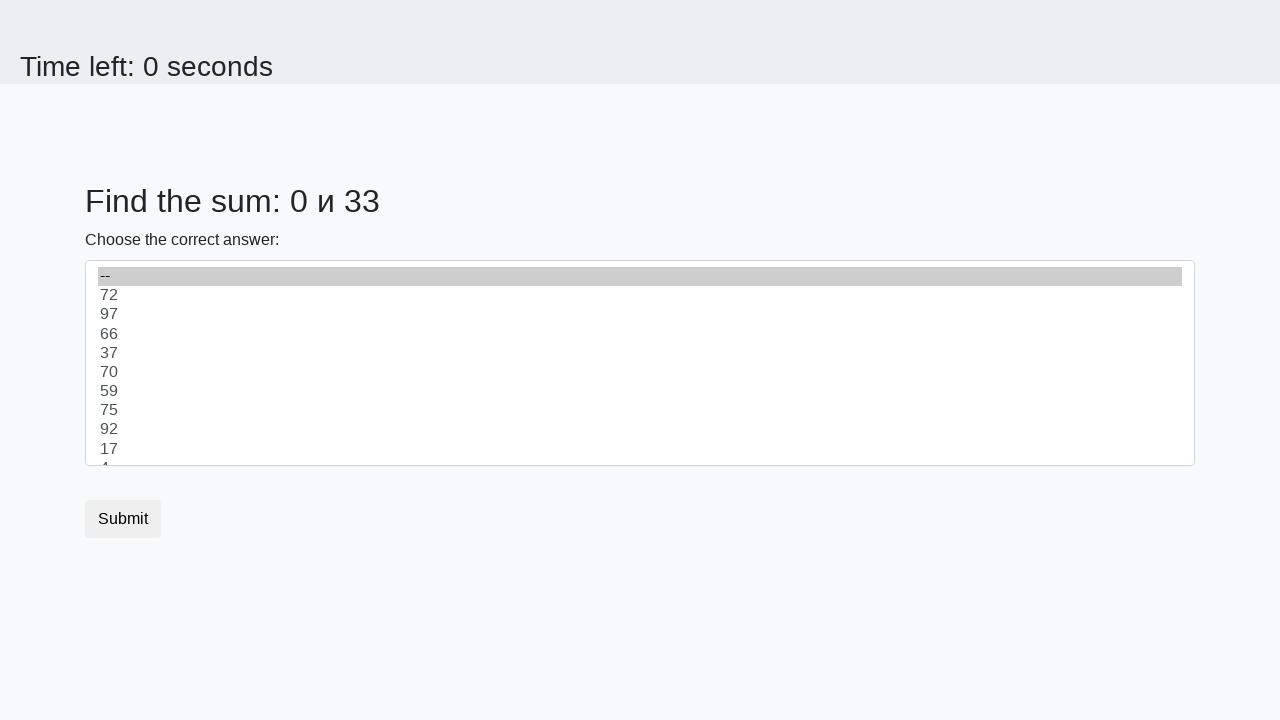

Calculated sum of 0 + 33 = 33
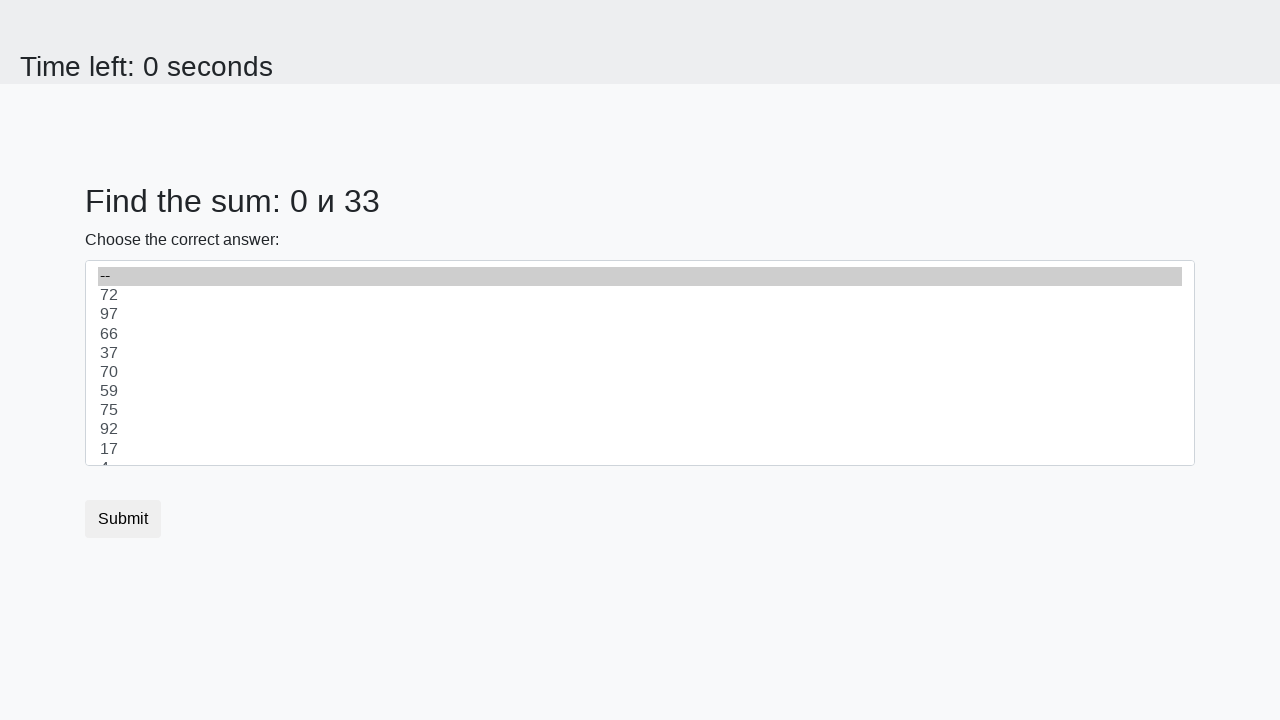

Selected calculated result '33' from dropdown on select
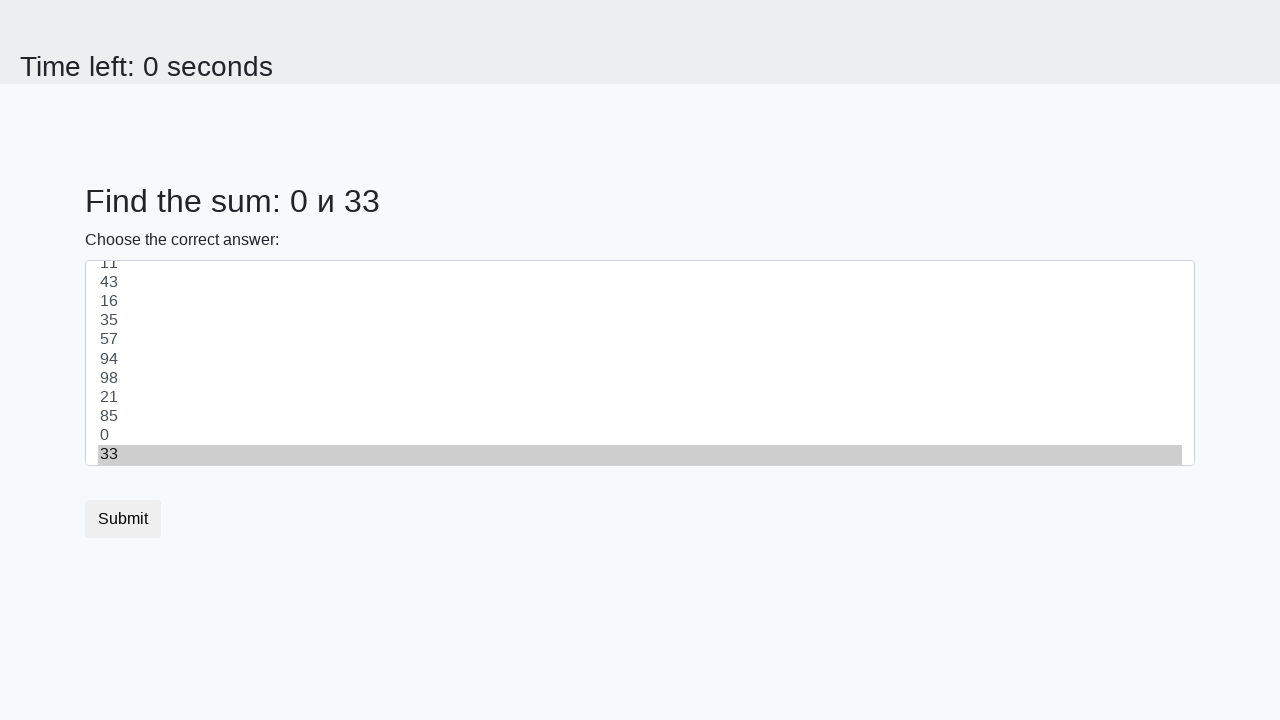

Clicked submit button at (123, 519) on .btn-default
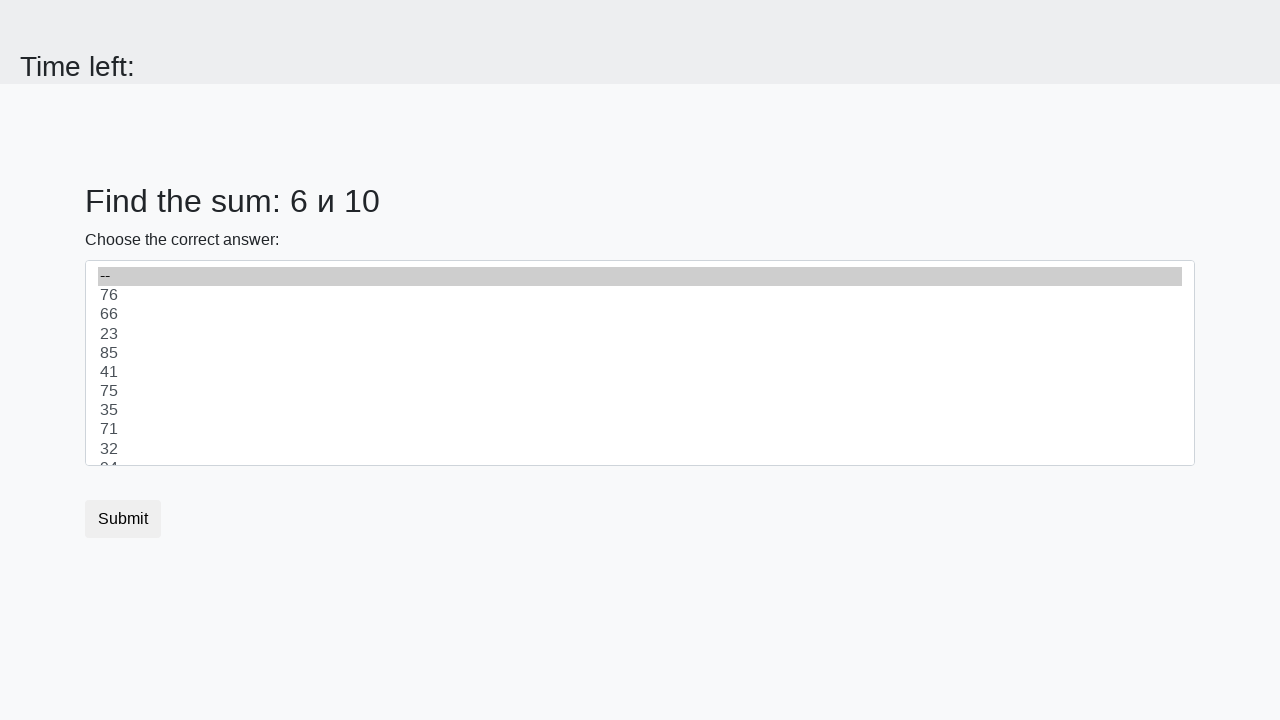

Waited 5 seconds for result to load
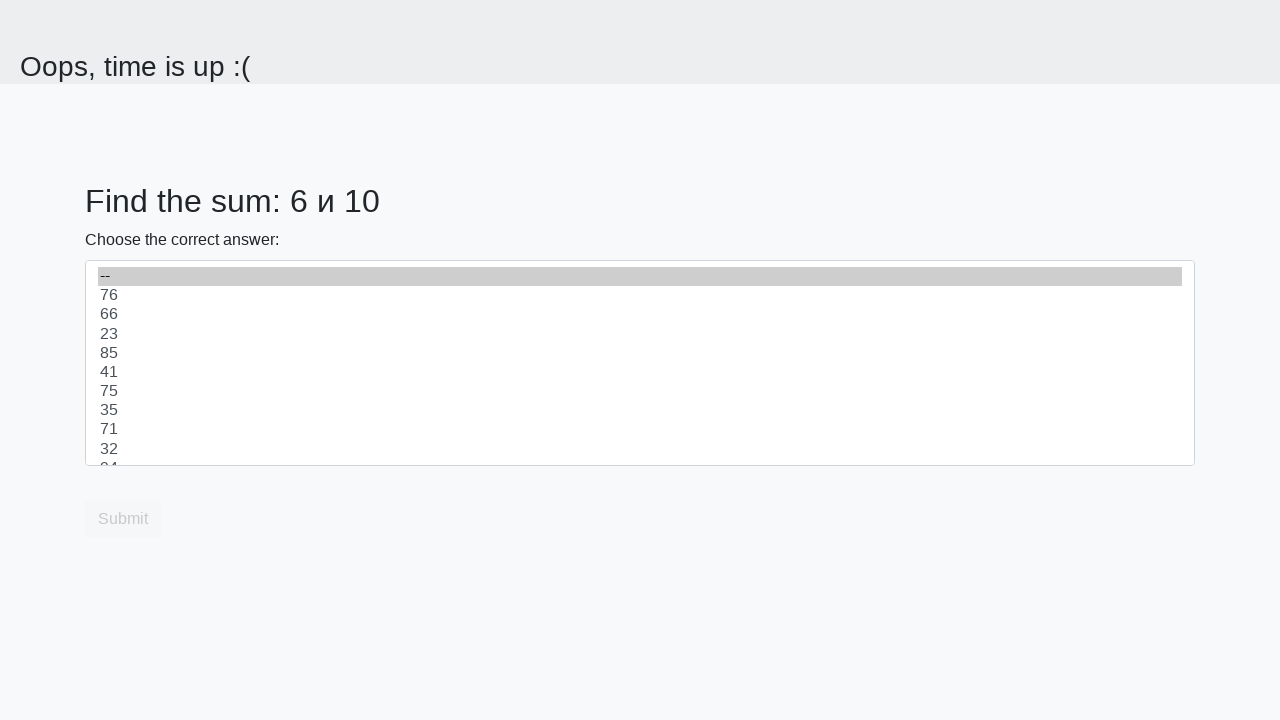

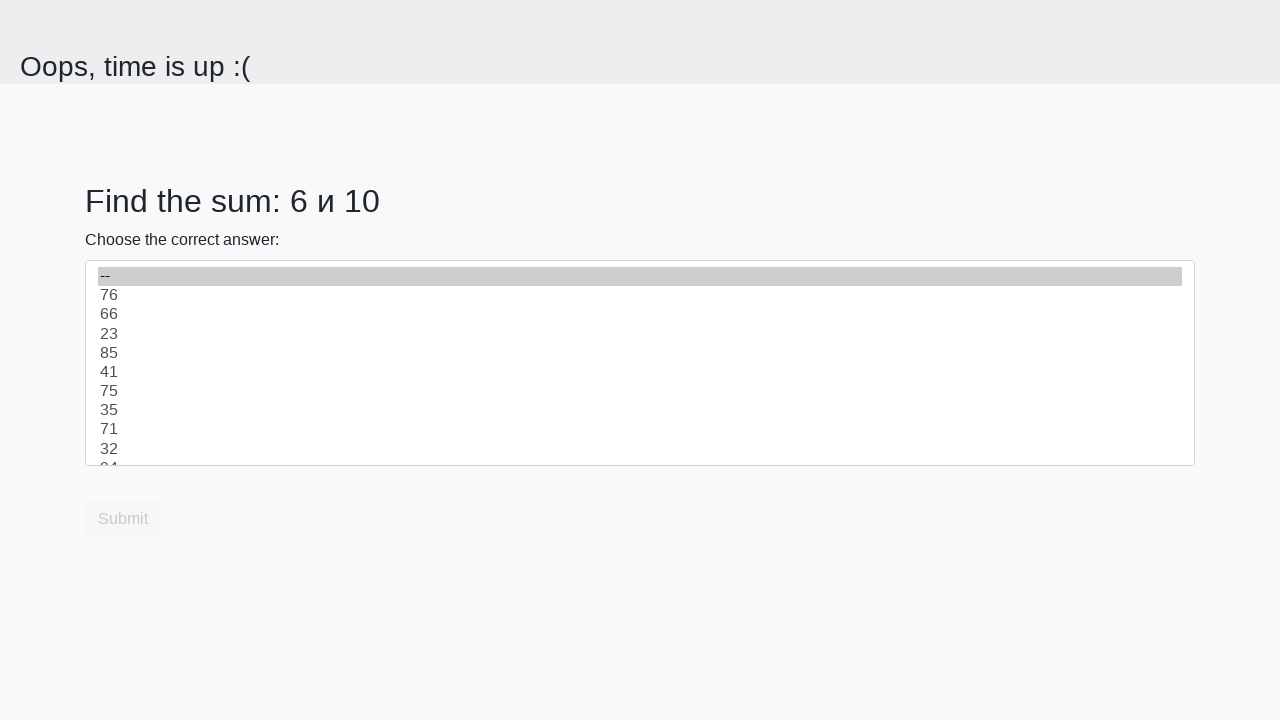